Tests dynamic content loading by clicking a button to add a new element and verifying it appears on the page

Starting URL: https://www.selenium.dev/selenium/web/dynamic.html

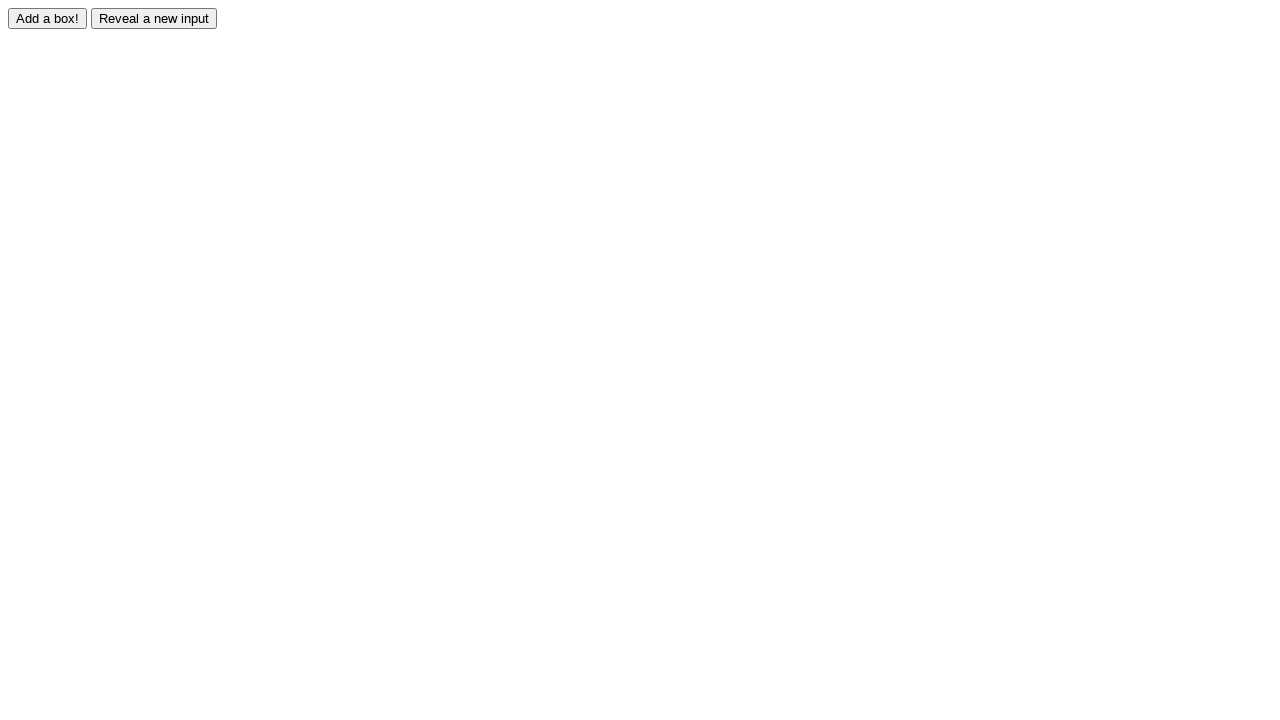

Navigated to dynamic content loading test page
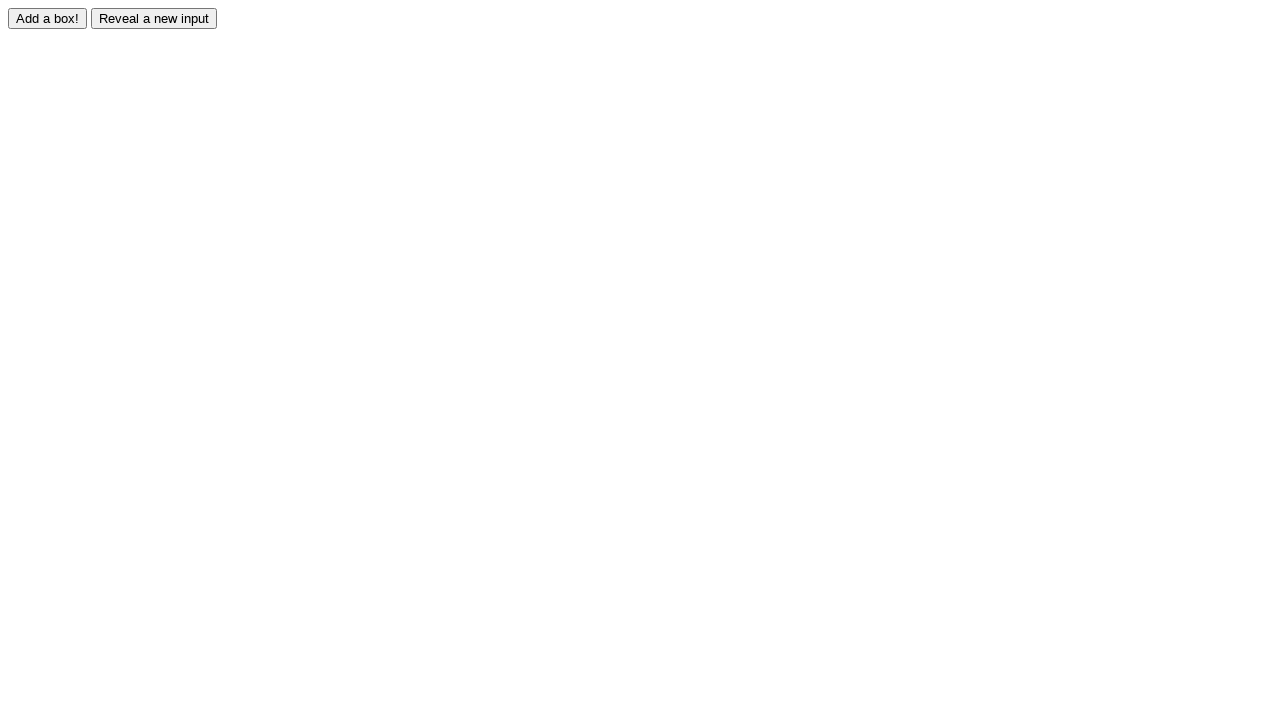

Clicked the adder button to add a new element dynamically at (48, 18) on #adder
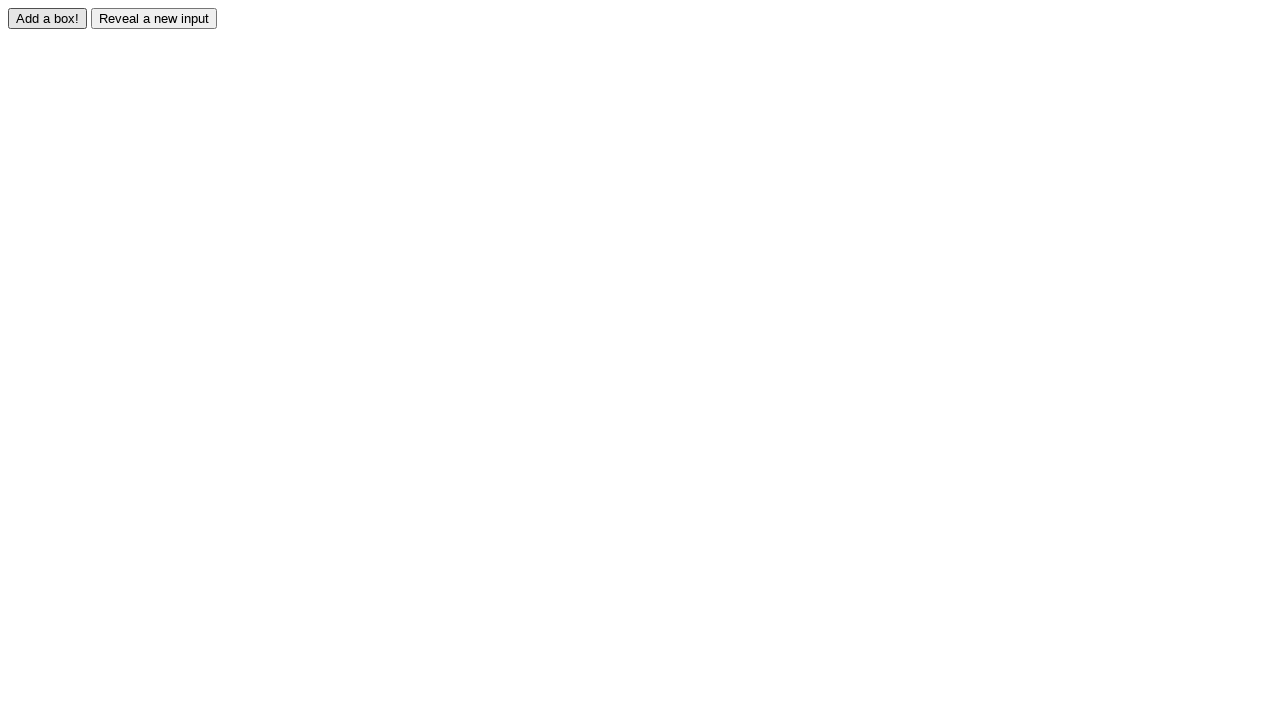

Verified that the dynamically added element appeared on the page
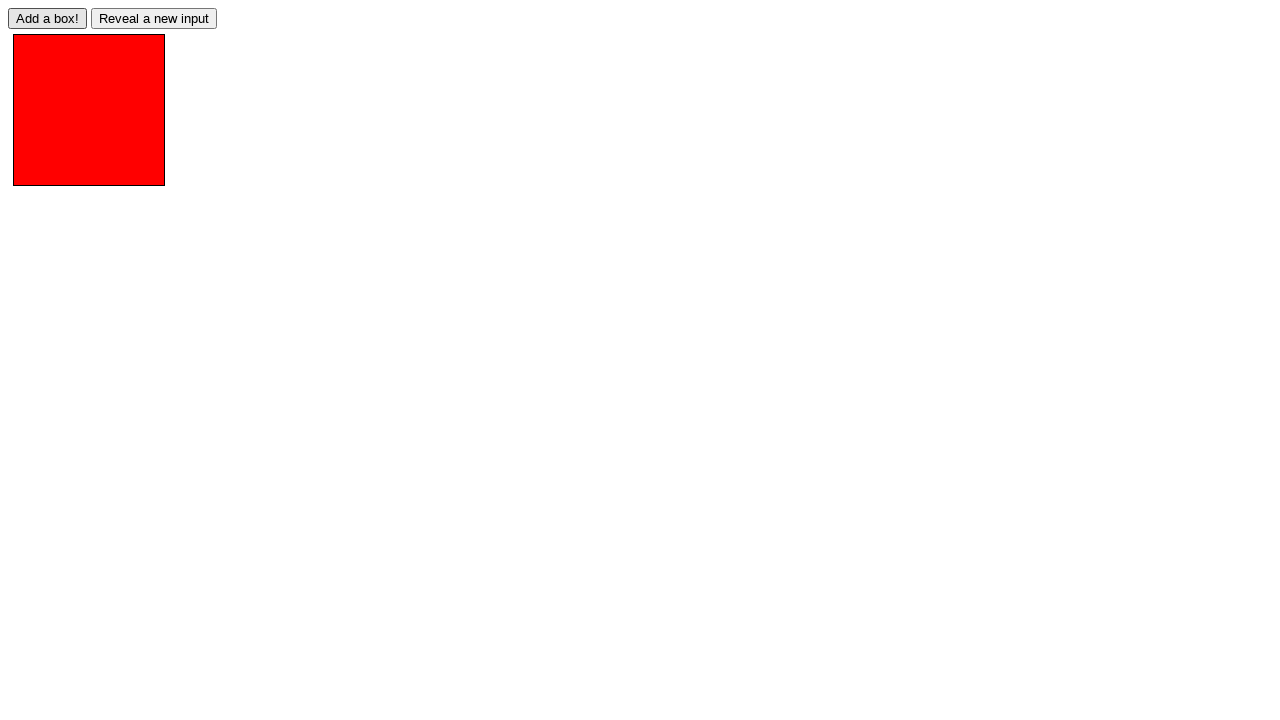

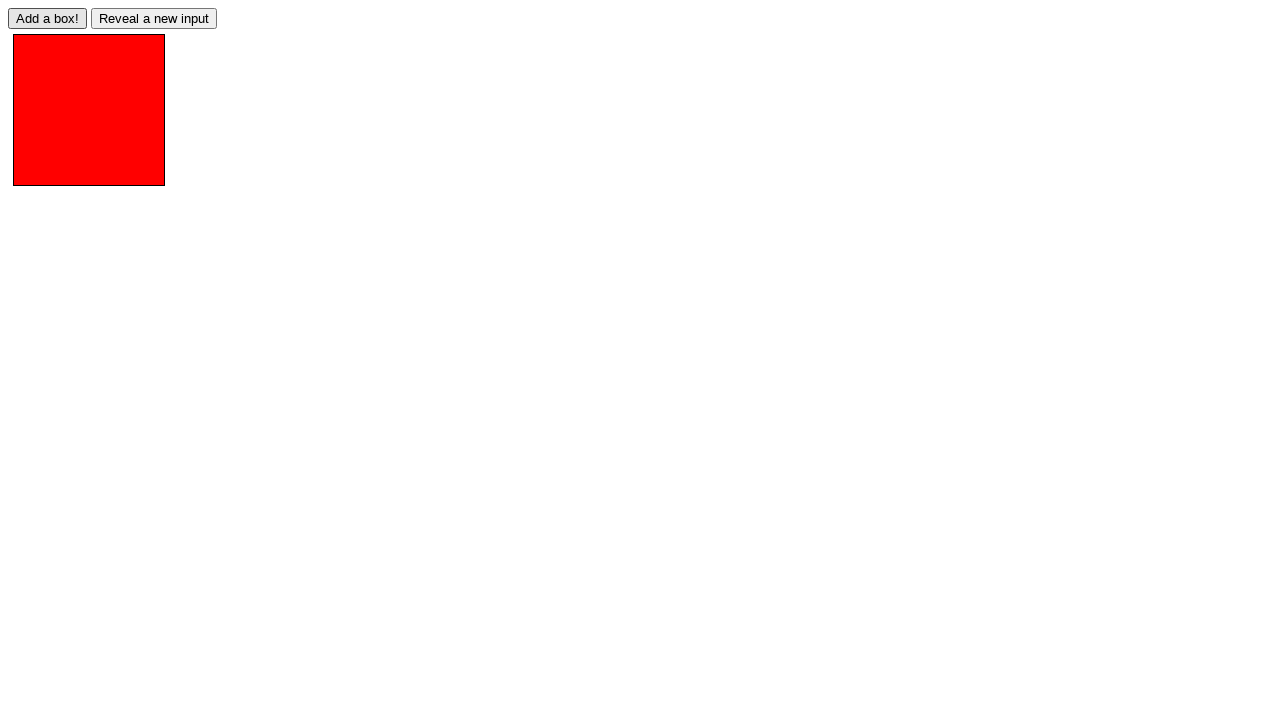